Navigates to Selenium documentation page, retrieves page information, scrolls down the page multiple times, and attempts to locate an element

Starting URL: https://www.selenium.dev/documentation/webdriver/browser_manipulation/#takescreenshot

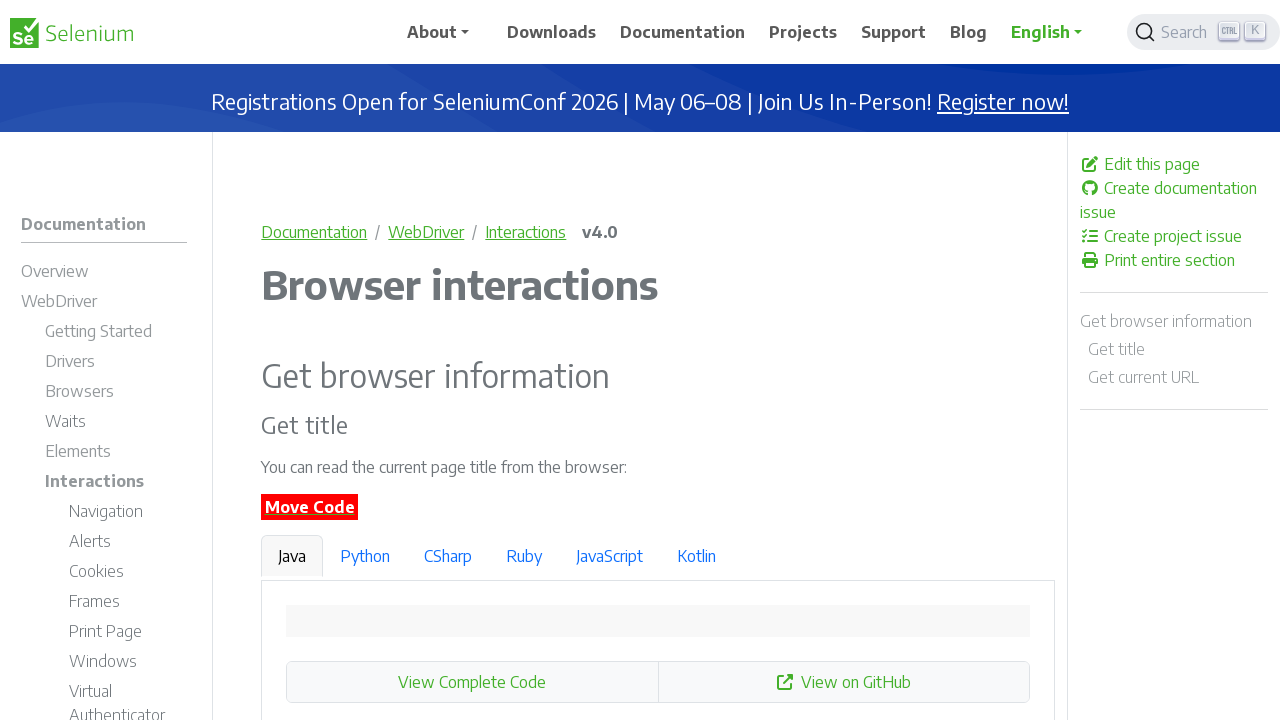

Retrieved page title
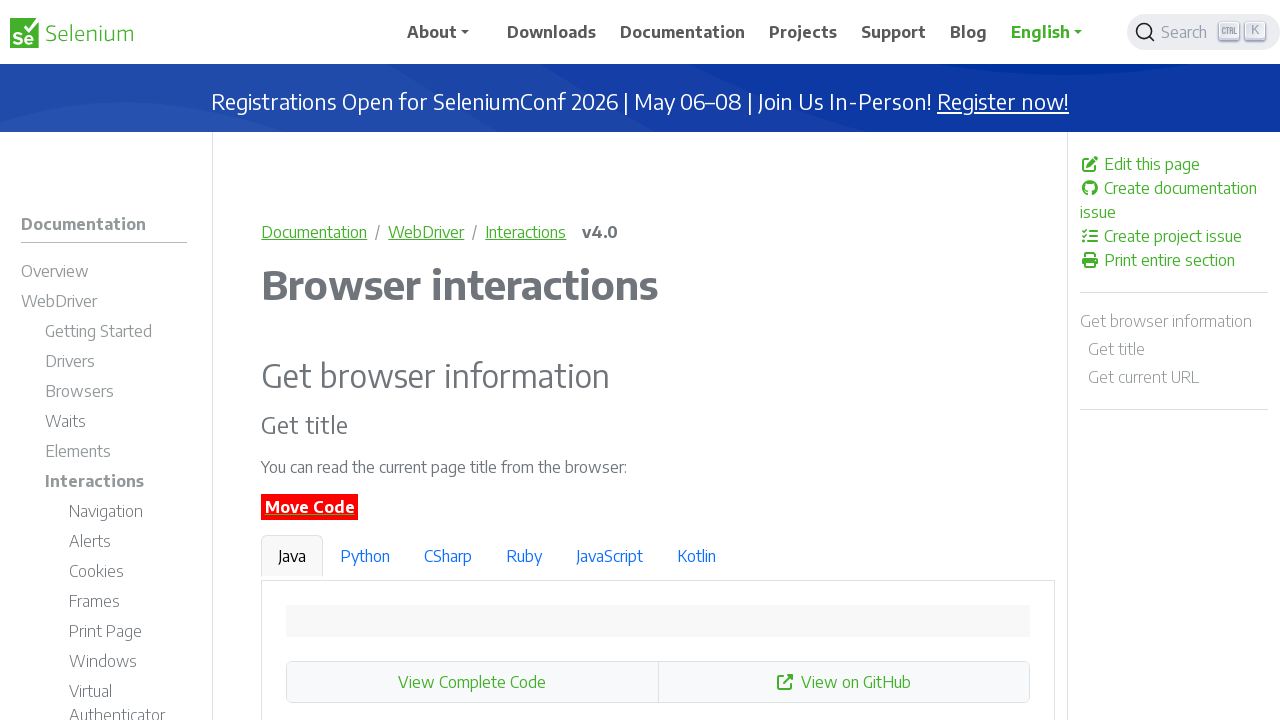

Retrieved current page URL
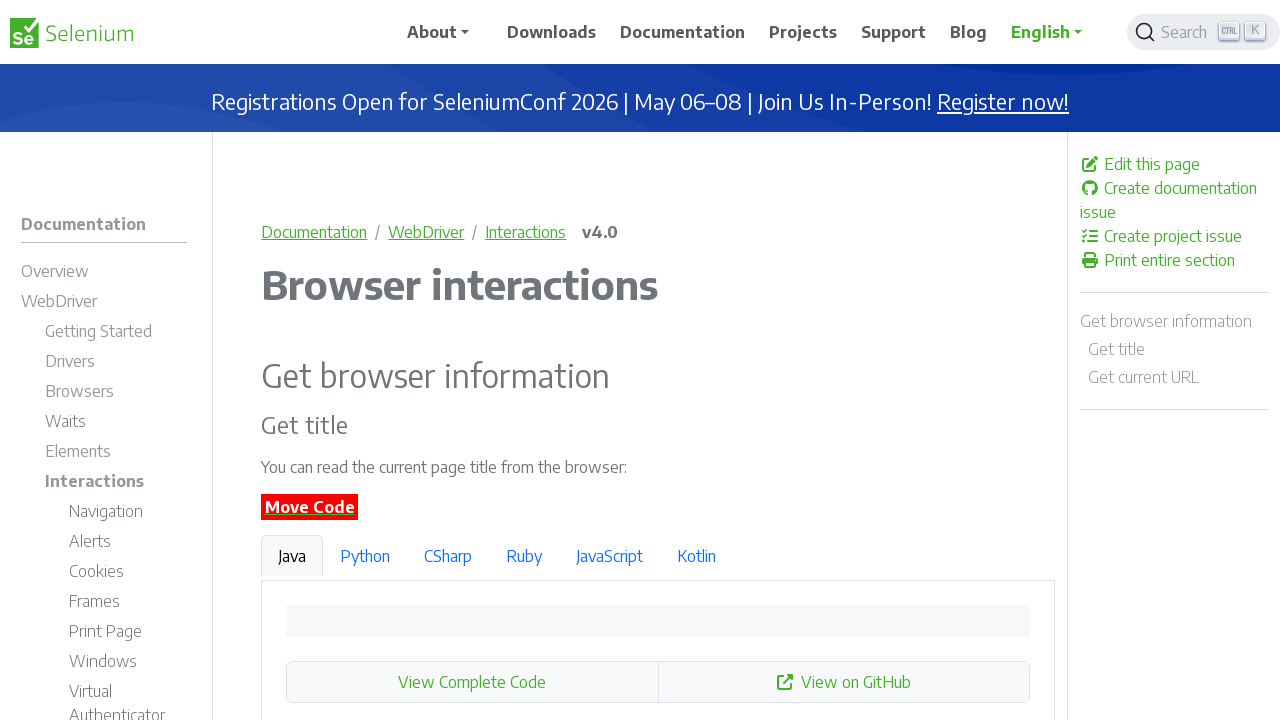

Retrieved page content
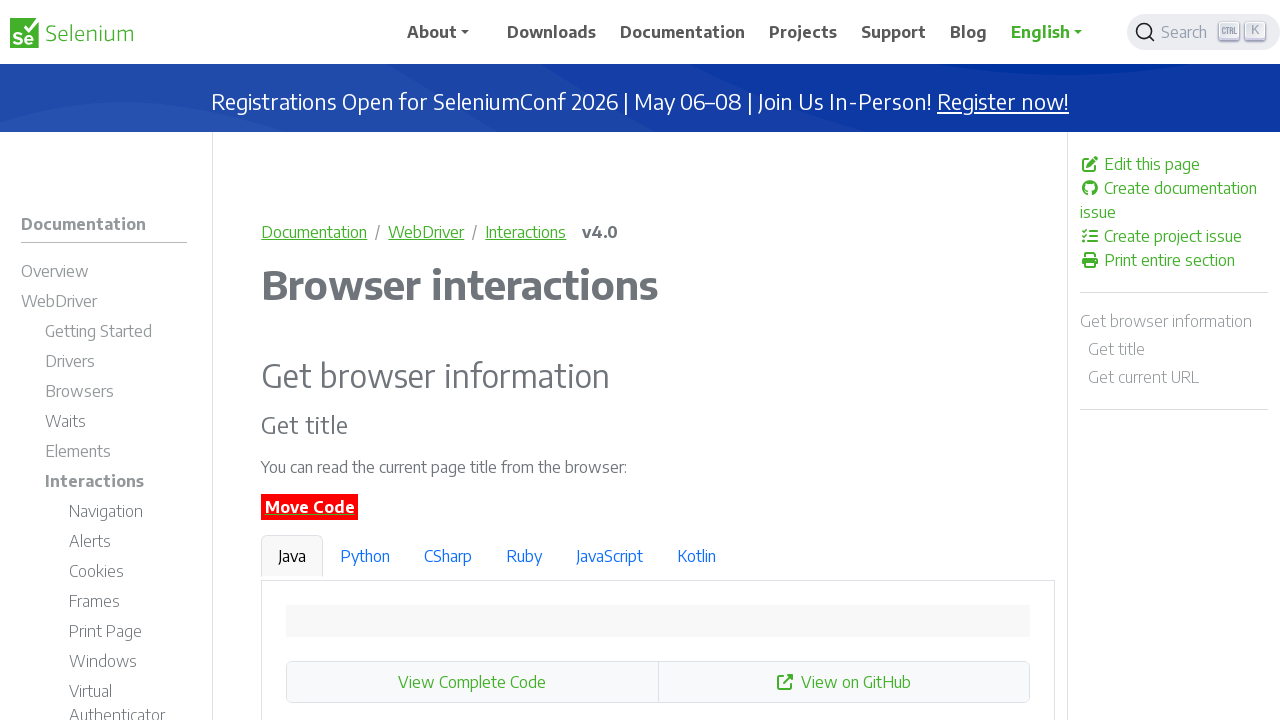

Scrolled down page (scroll 1 of 6)
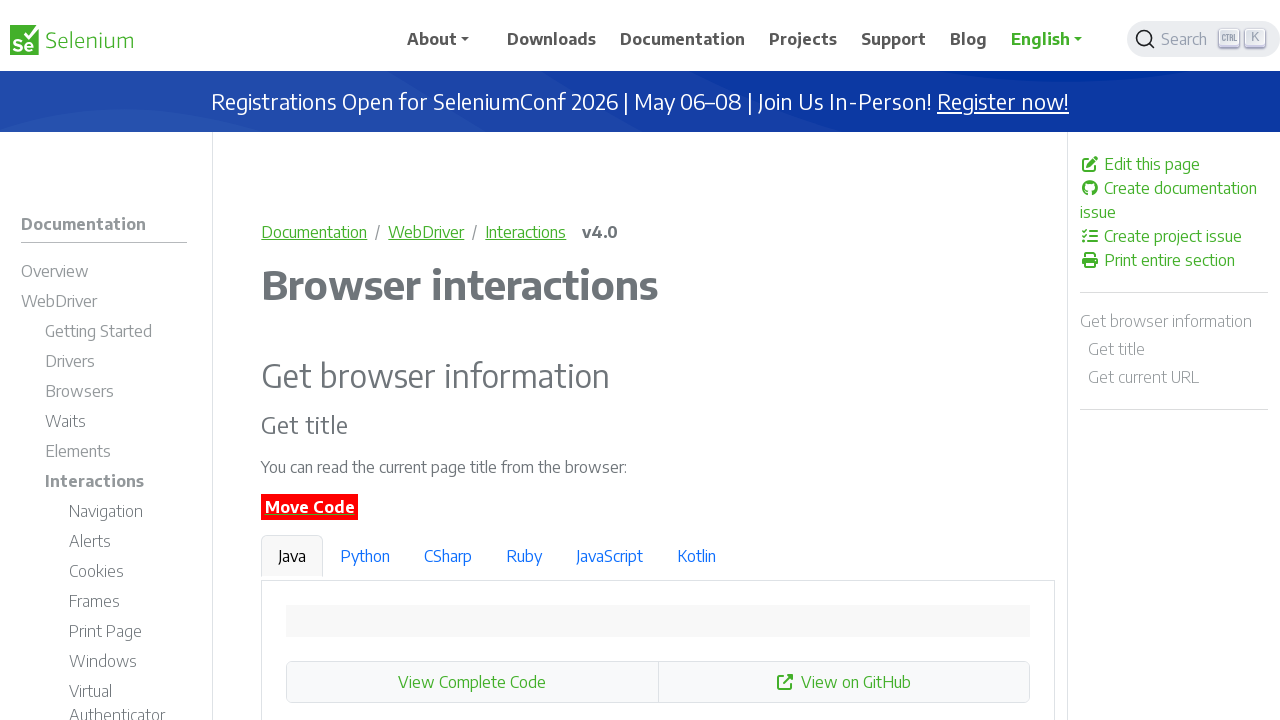

Scrolled down page (scroll 2 of 6)
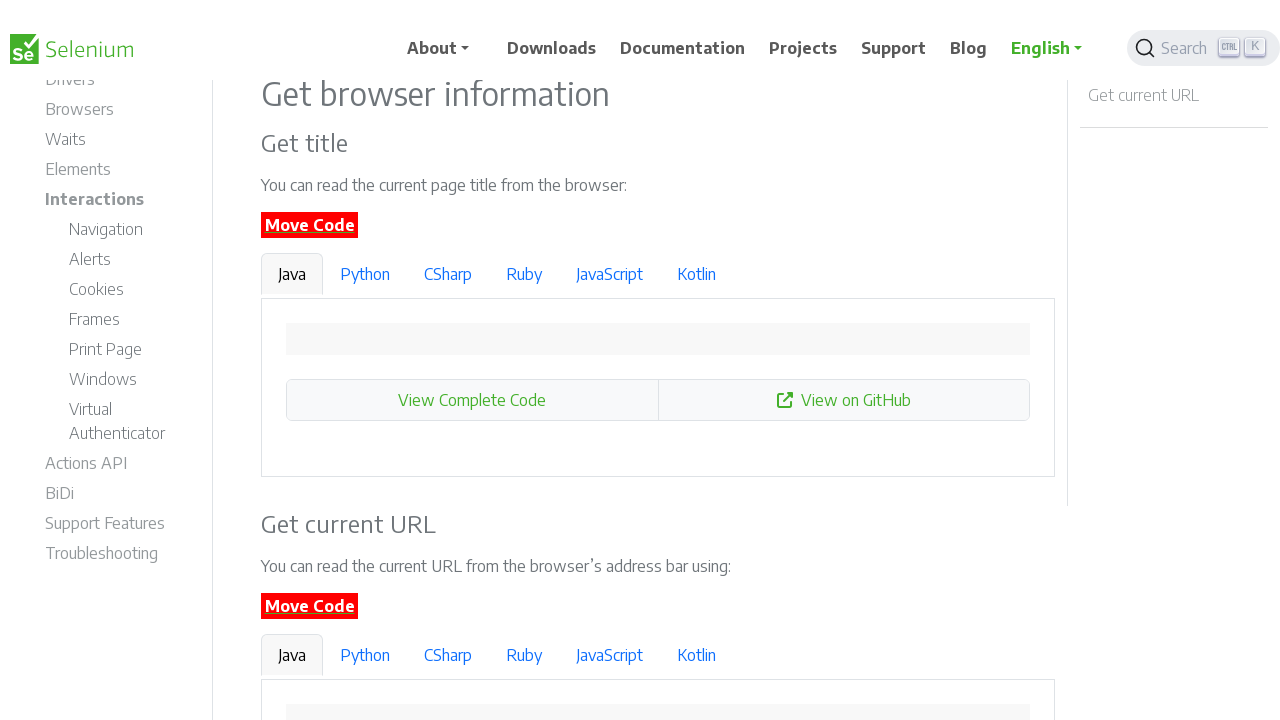

Scrolled down page (scroll 3 of 6)
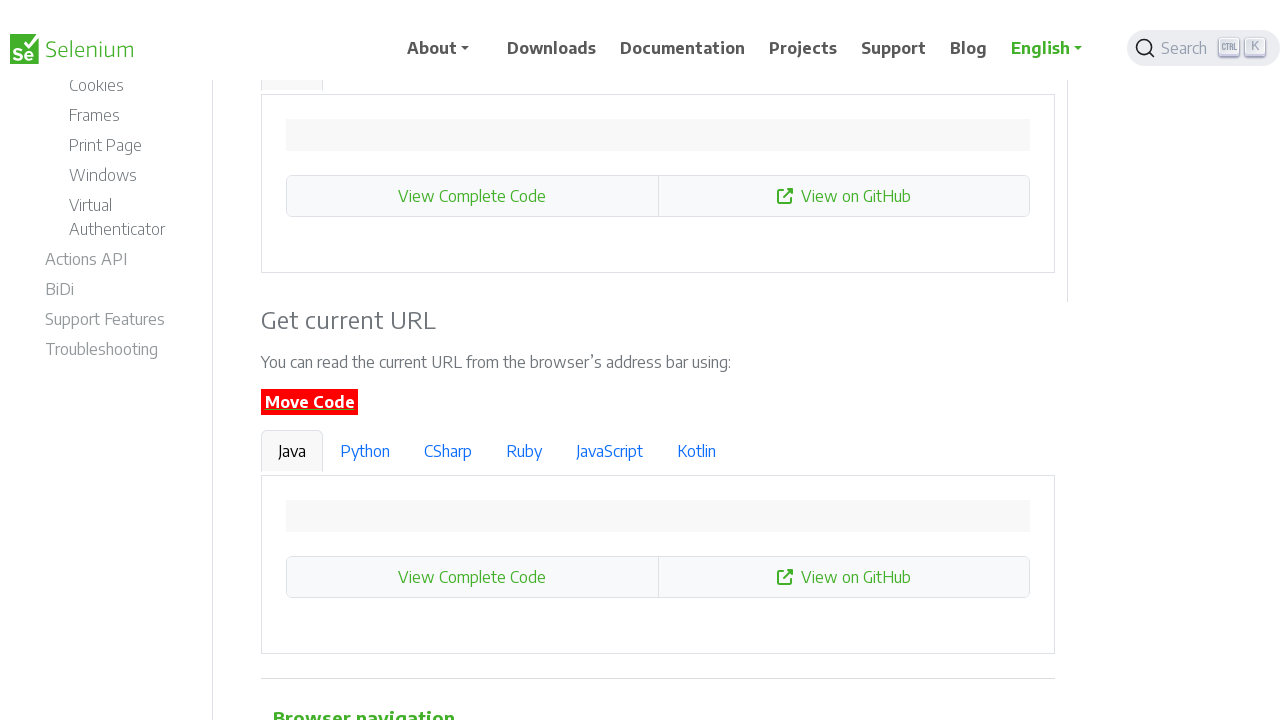

Scrolled down page (scroll 4 of 6)
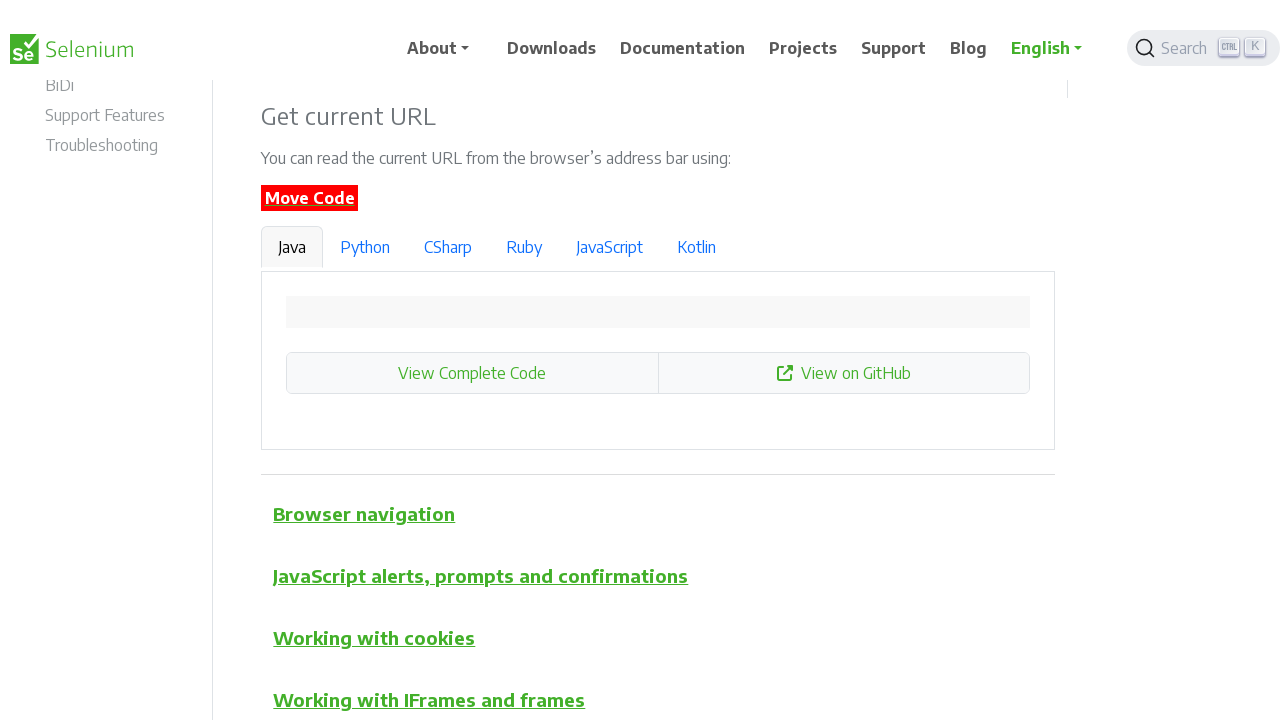

Scrolled down page (scroll 5 of 6)
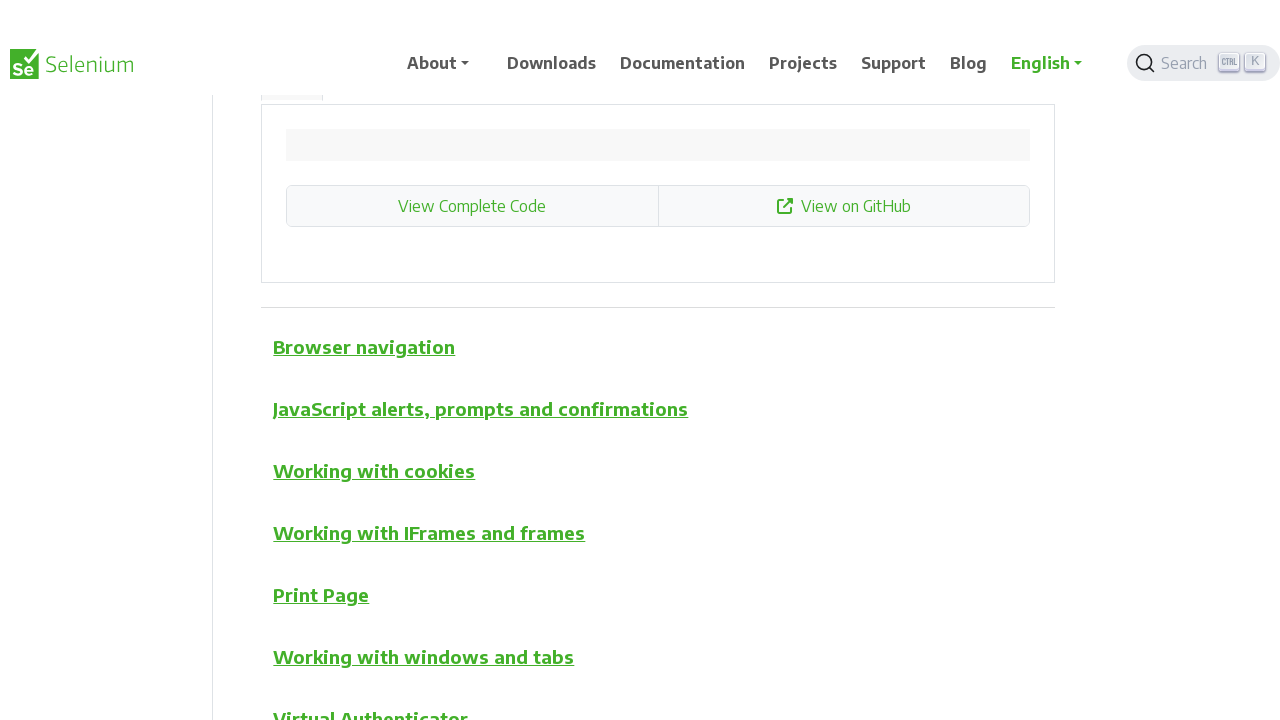

Scrolled down page (scroll 6 of 6)
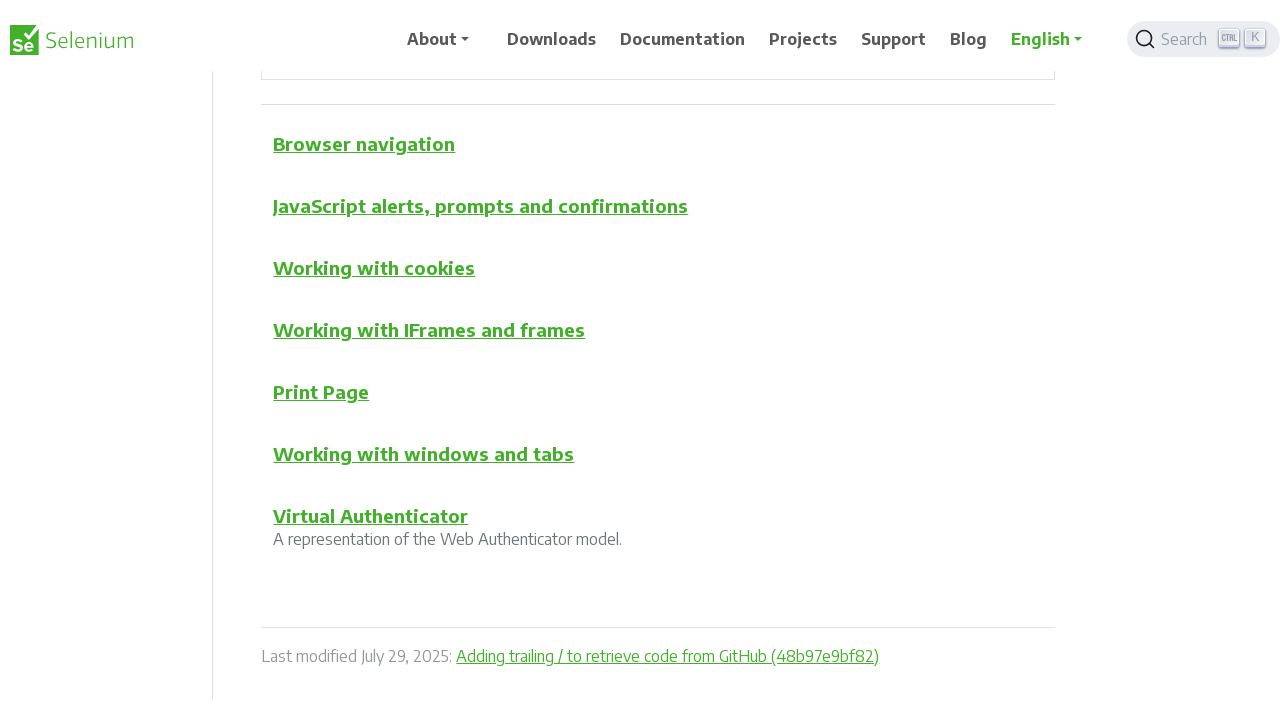

Target element not found (expected behavior)
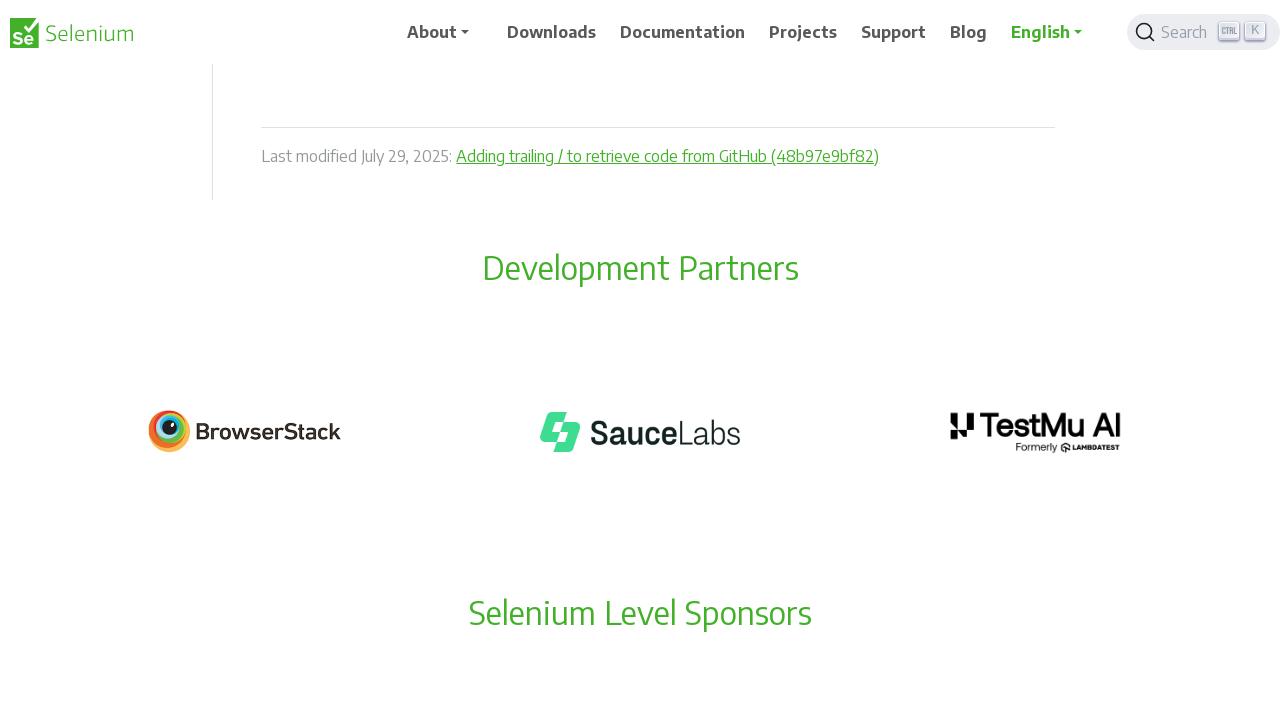

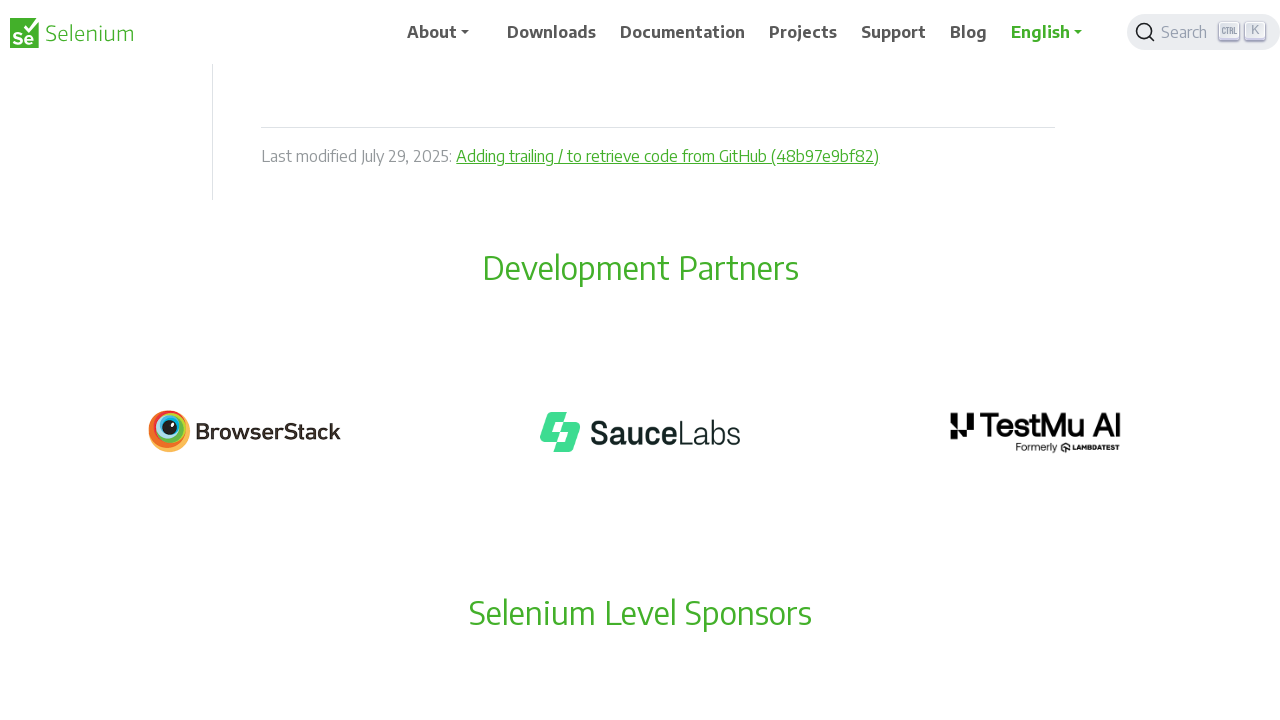